Handles a confirmation dialog by dismissing it

Starting URL: https://demoqa.com/alerts

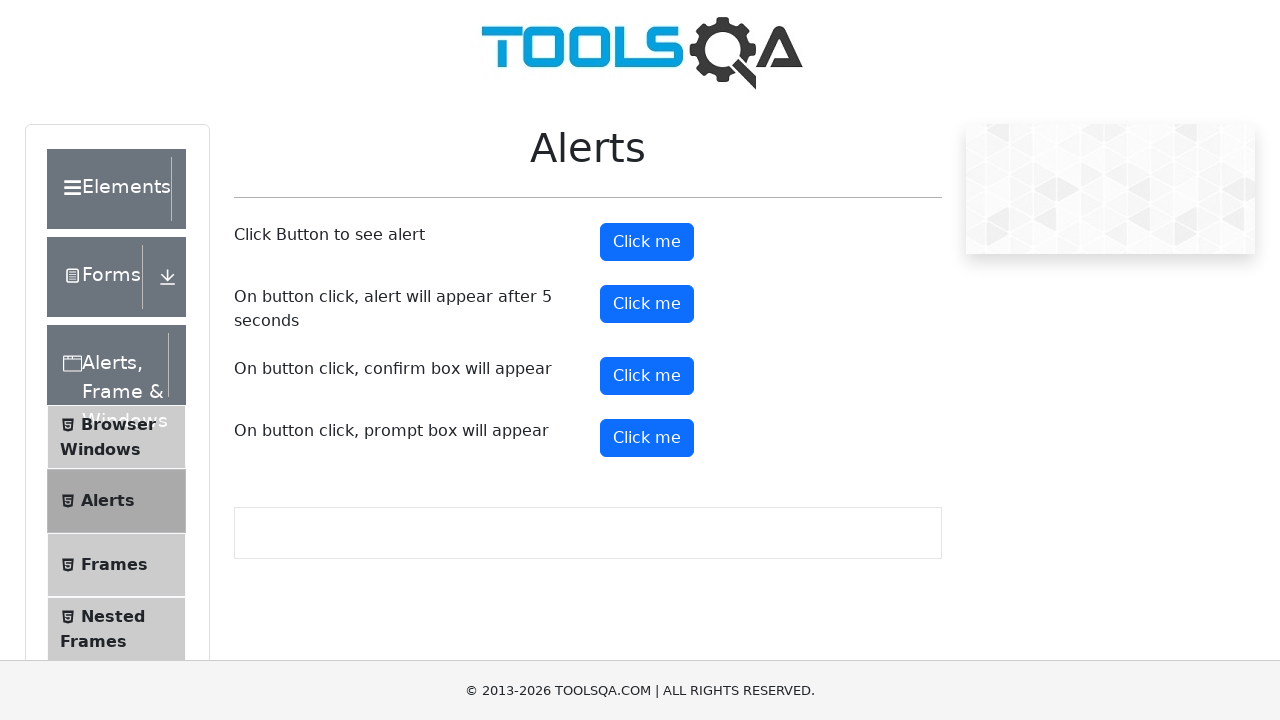

Set up dialog handler to dismiss confirmation dialogs
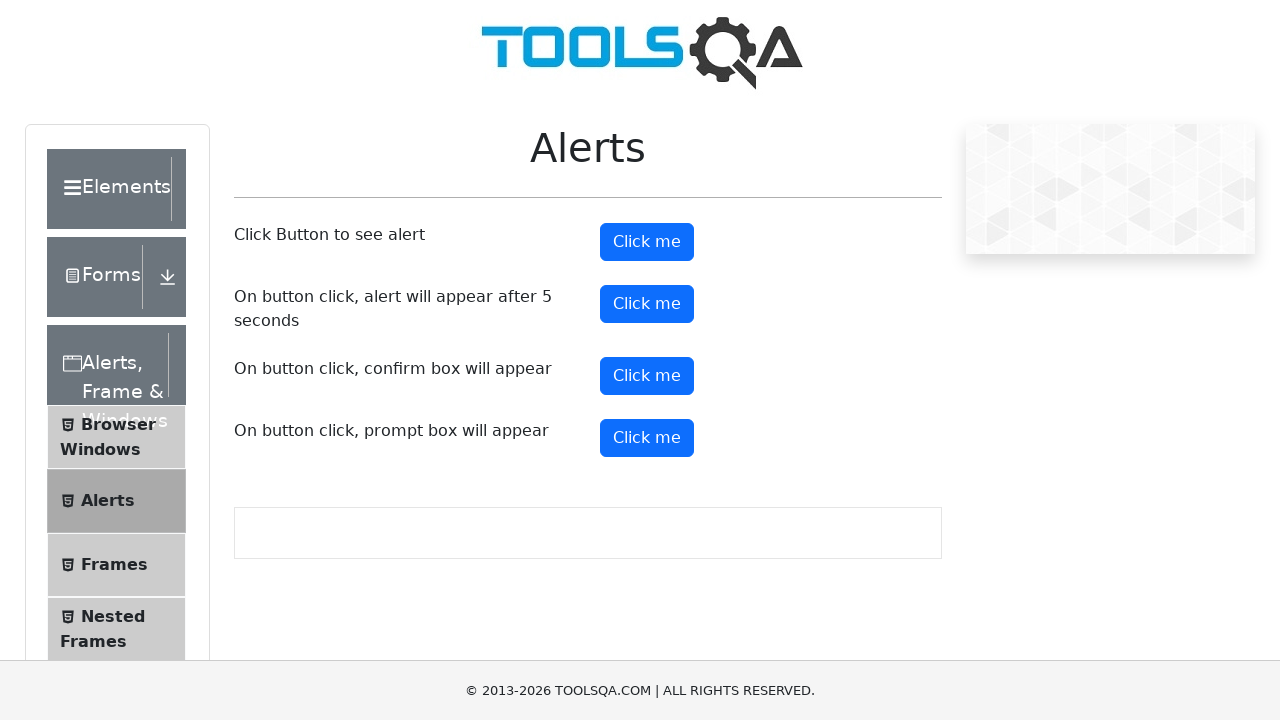

Clicked confirm button to trigger confirmation dialog at (647, 376) on #confirmButton
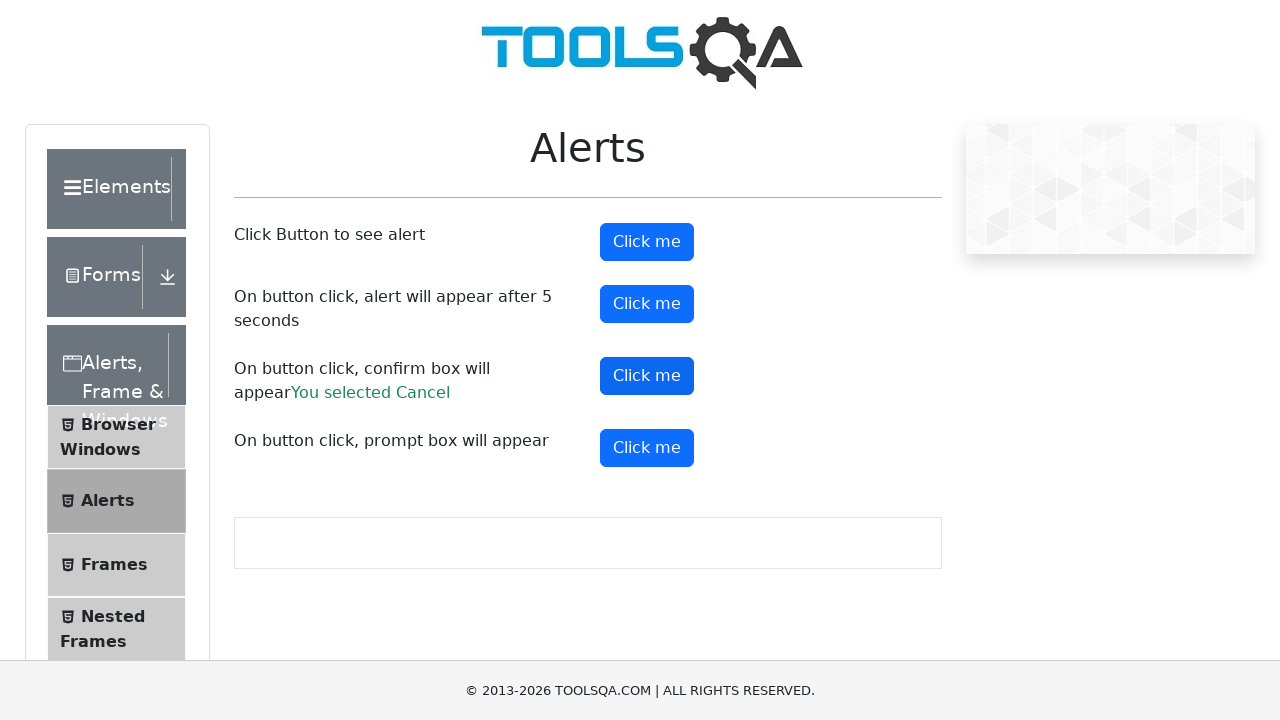

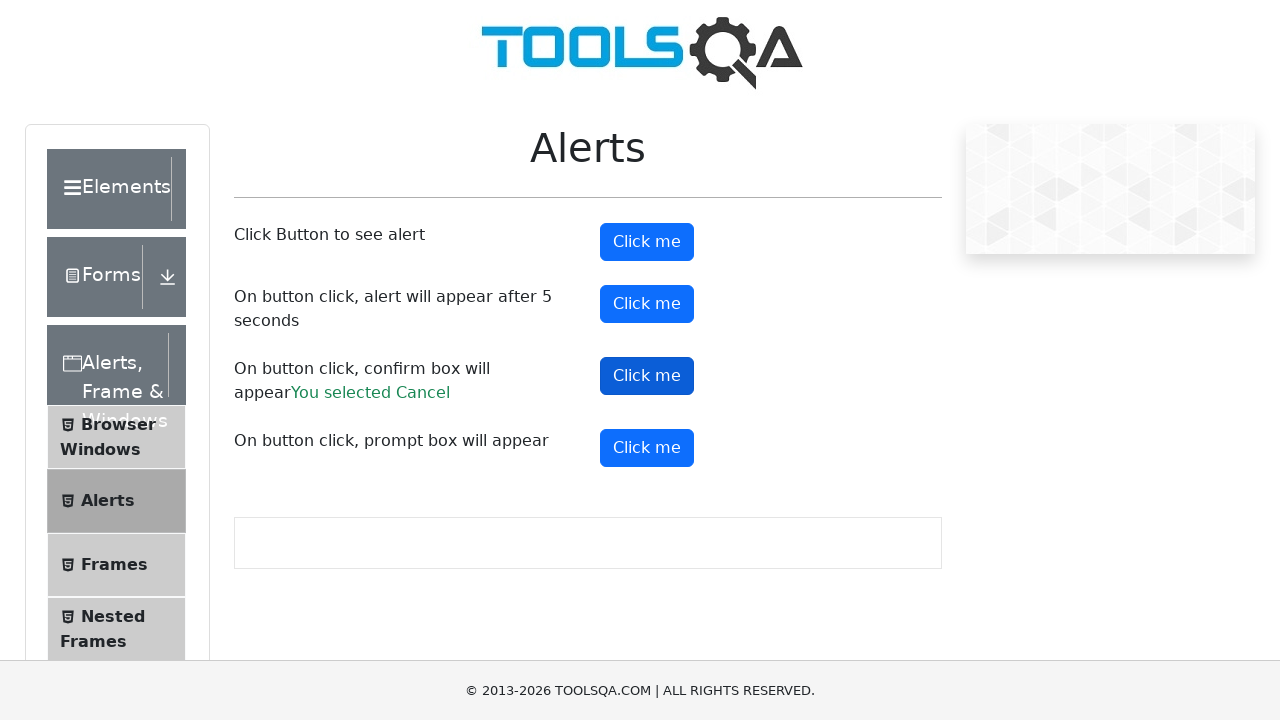